Tests checkbox selection functionality by ticking Option 2 and Option 3, then verifying the result text displays the selected values

Starting URL: https://kristinek.github.io/site/examples/actions

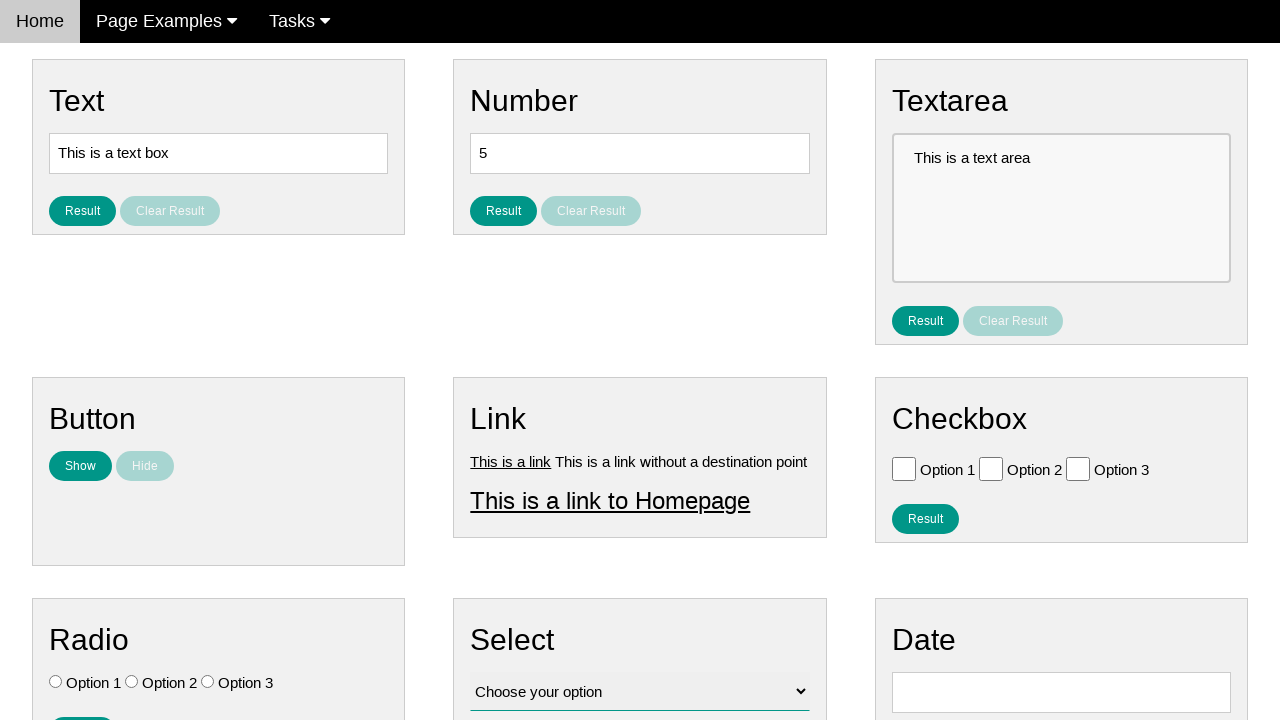

Clicked Option 2 checkbox at (991, 468) on #vfb-6-1
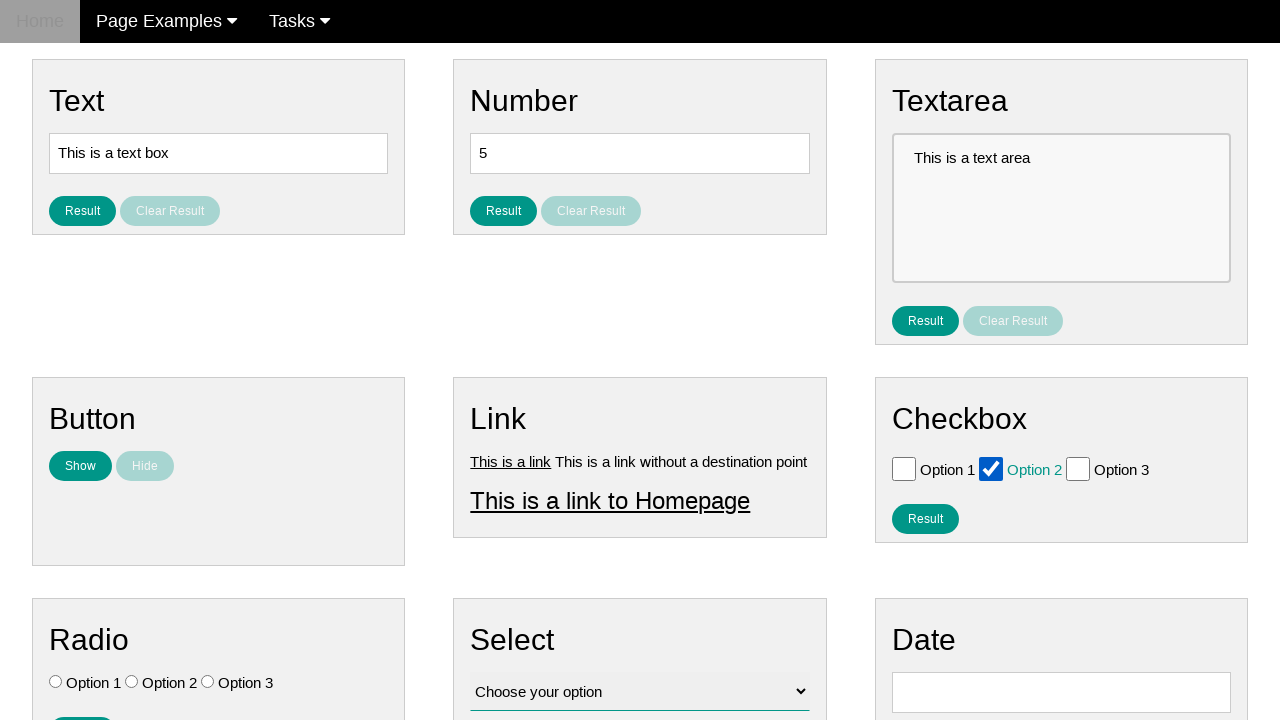

Clicked Option 3 checkbox at (1078, 468) on #vfb-6-2
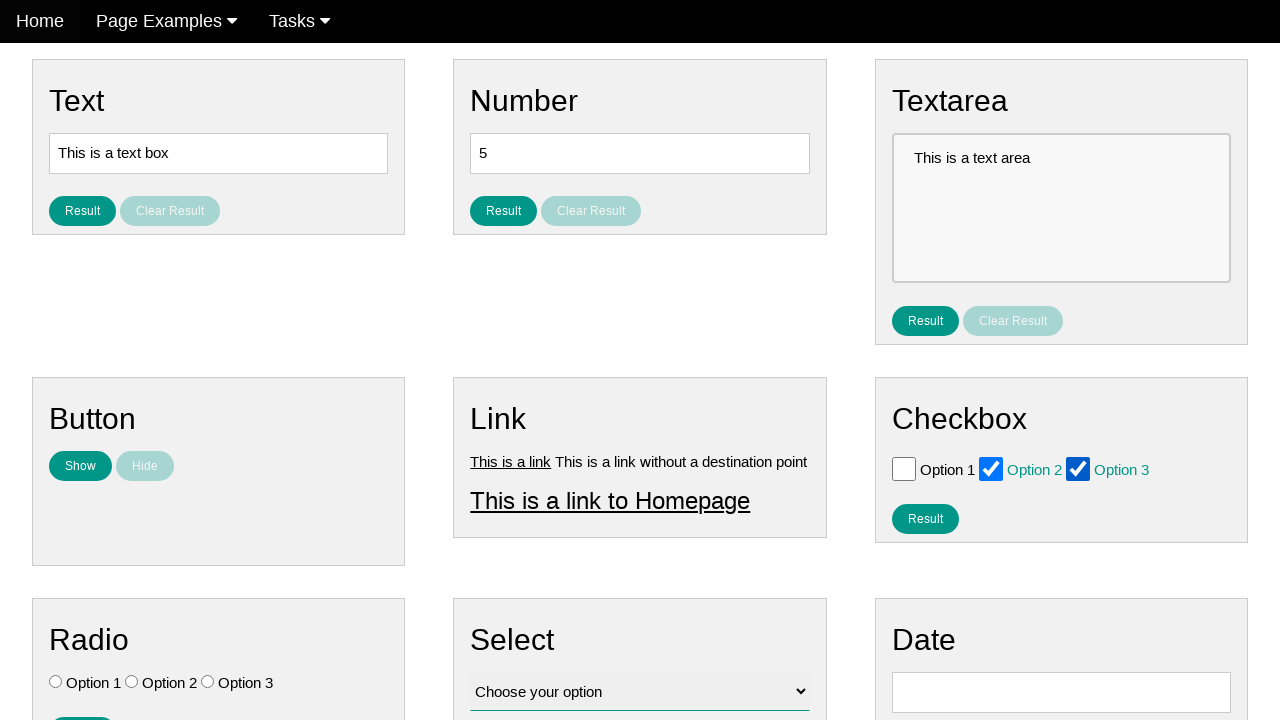

Clicked result button to display selected checkbox values at (925, 518) on #result_button_checkbox
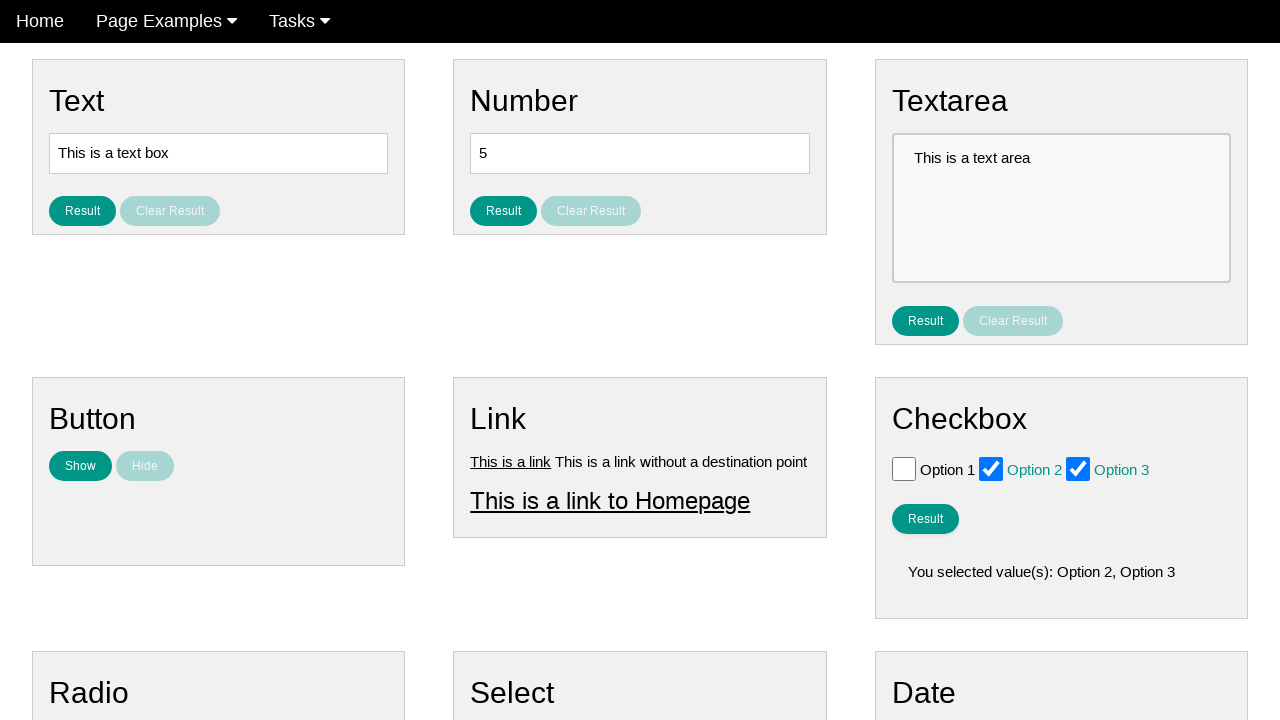

Result text displaying selected values loaded
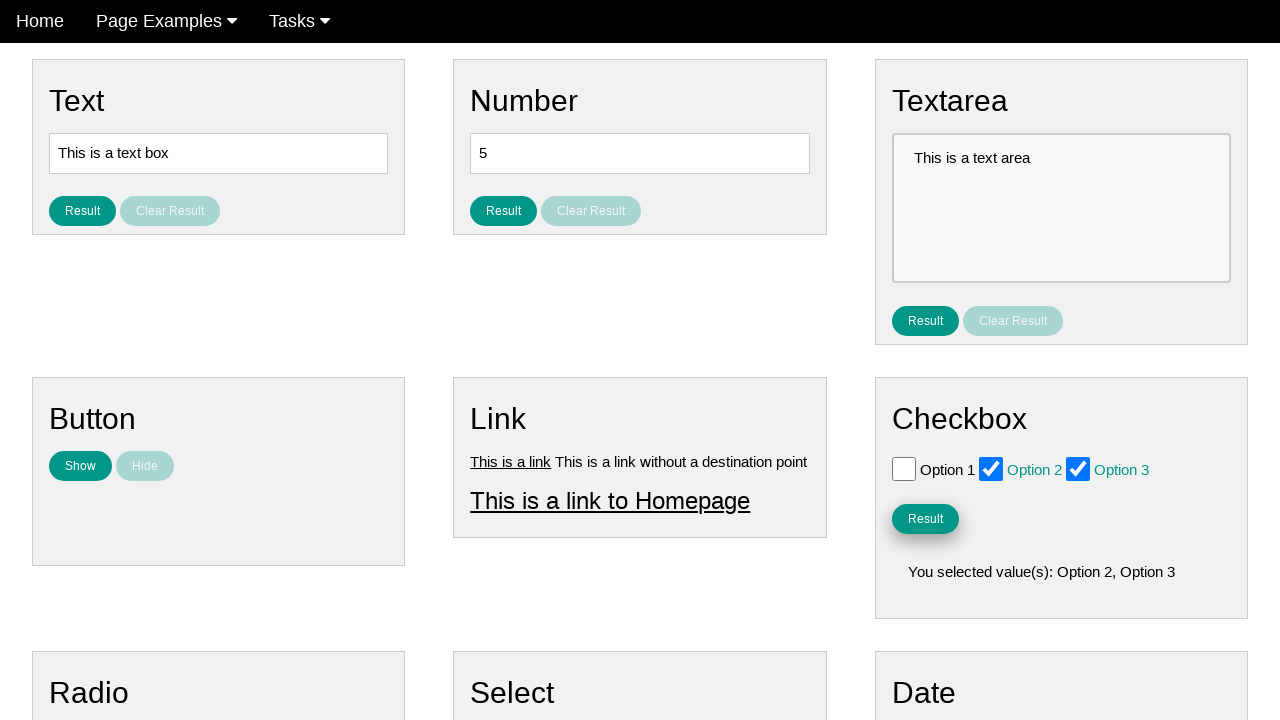

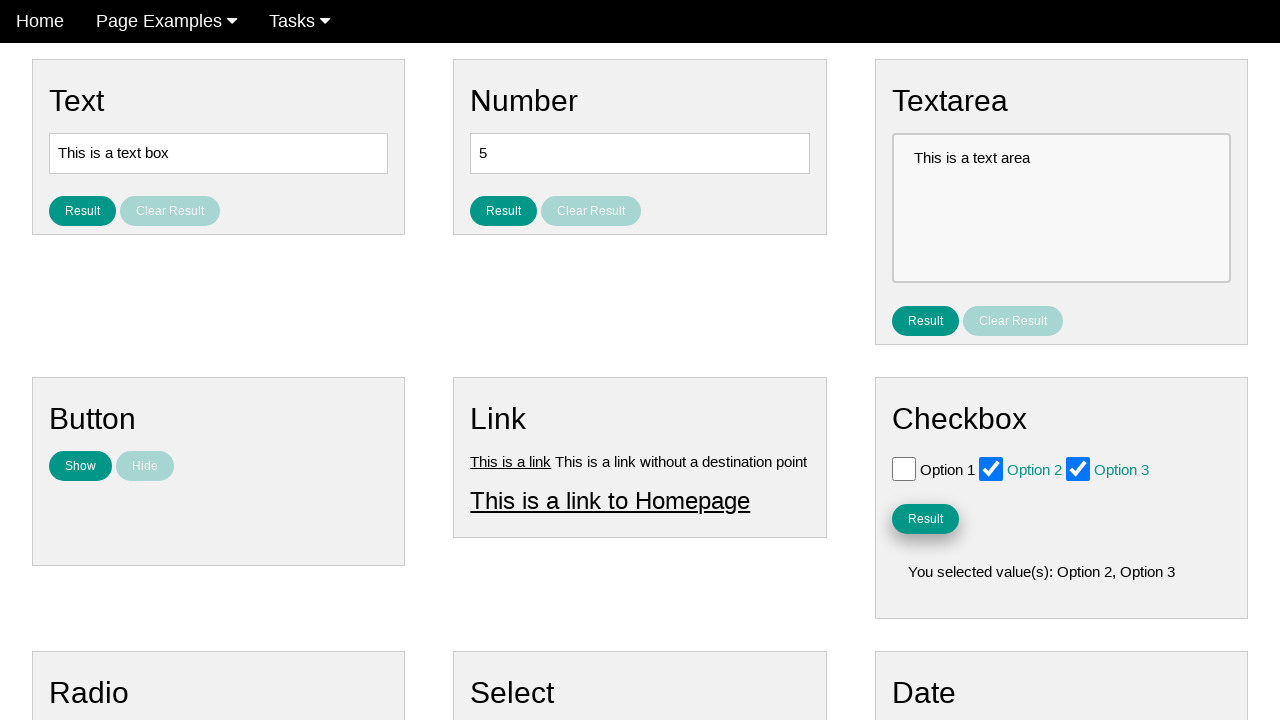